Tests checkbox handling by selecting all unselected checkboxes on the page

Starting URL: https://testautomationpractice.blogspot.com/

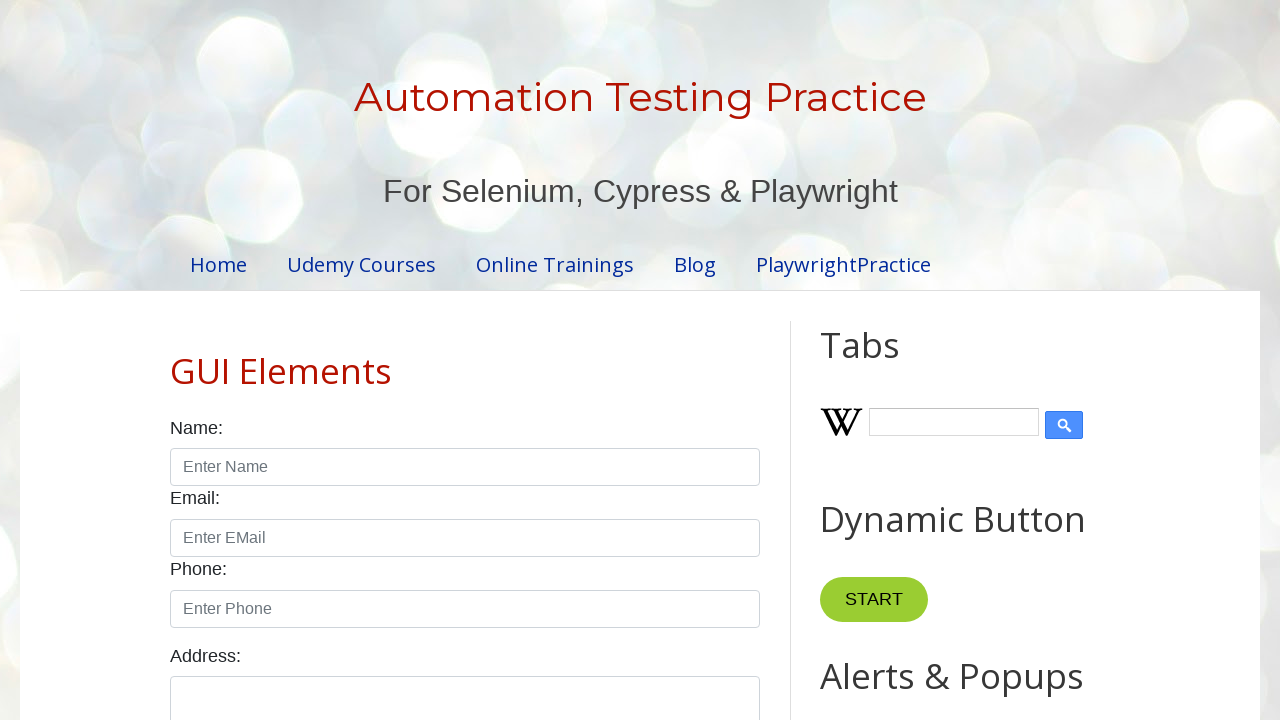

Located all checkboxes on the page using form-check-input class
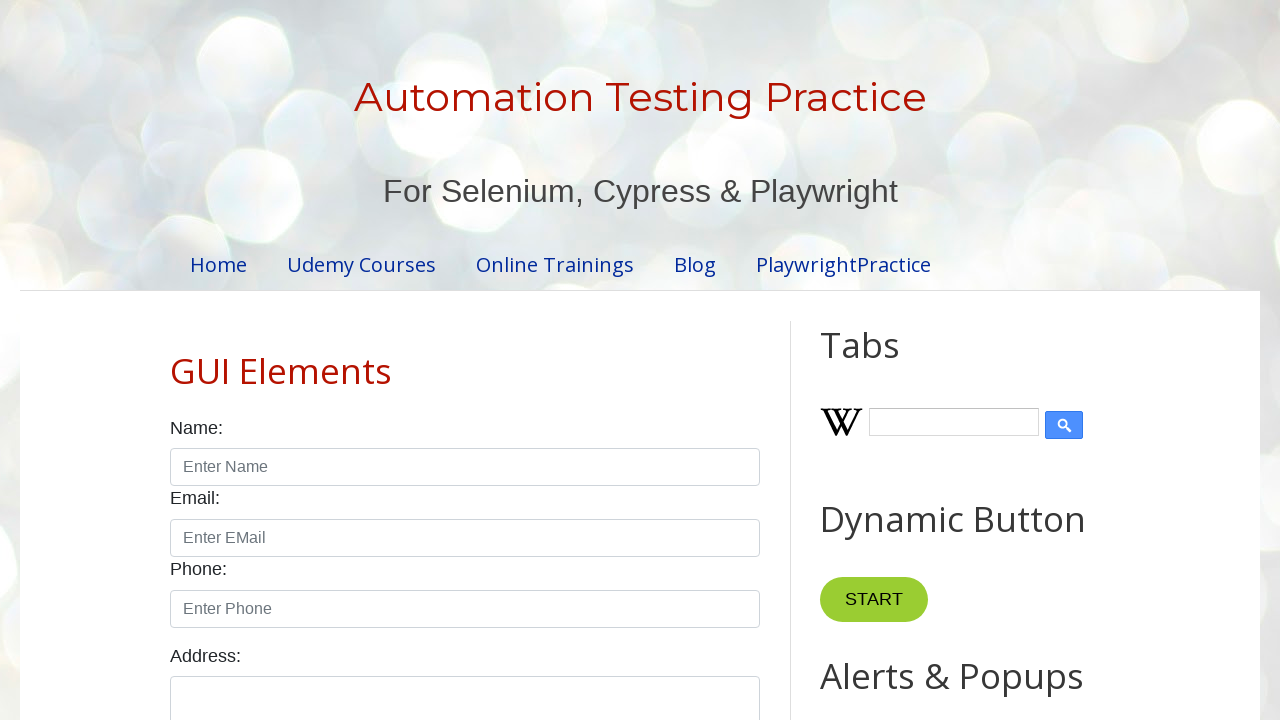

Identified 7 total checkboxes on the page
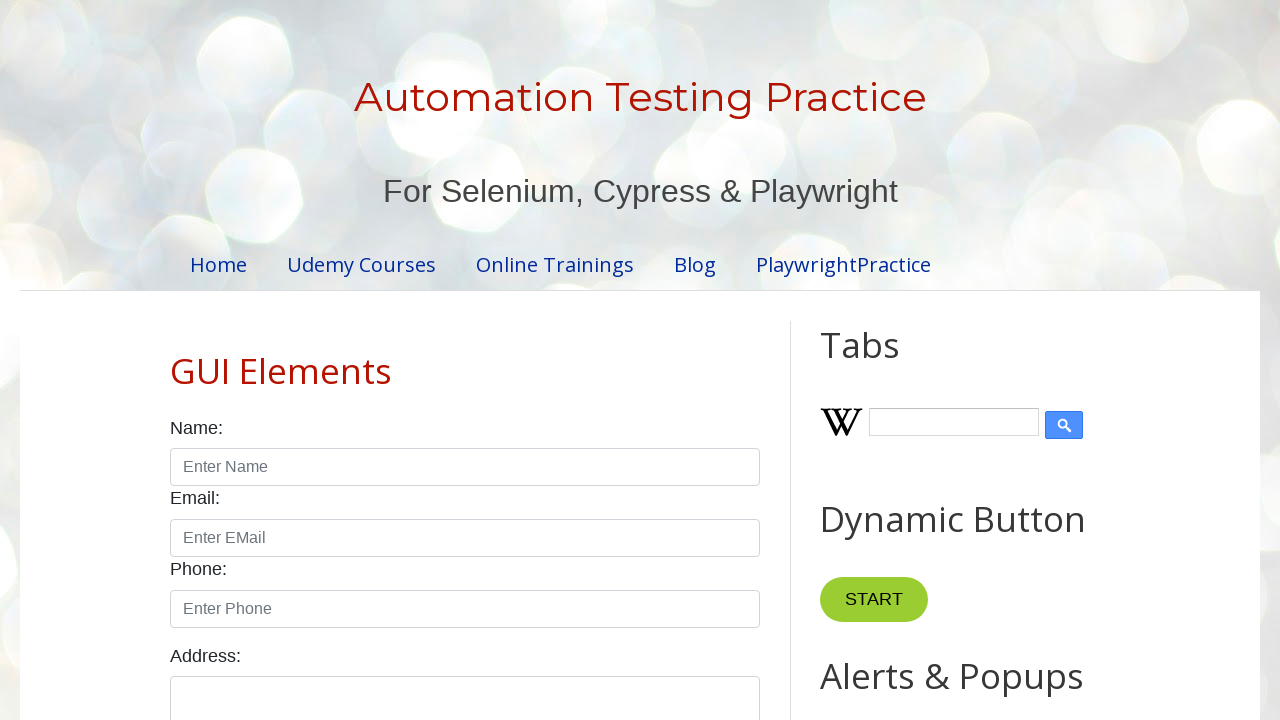

Clicked an unselected checkbox to select it at (176, 360) on xpath=//*[@class='form-check-input'][@type='checkbox'] >> nth=0
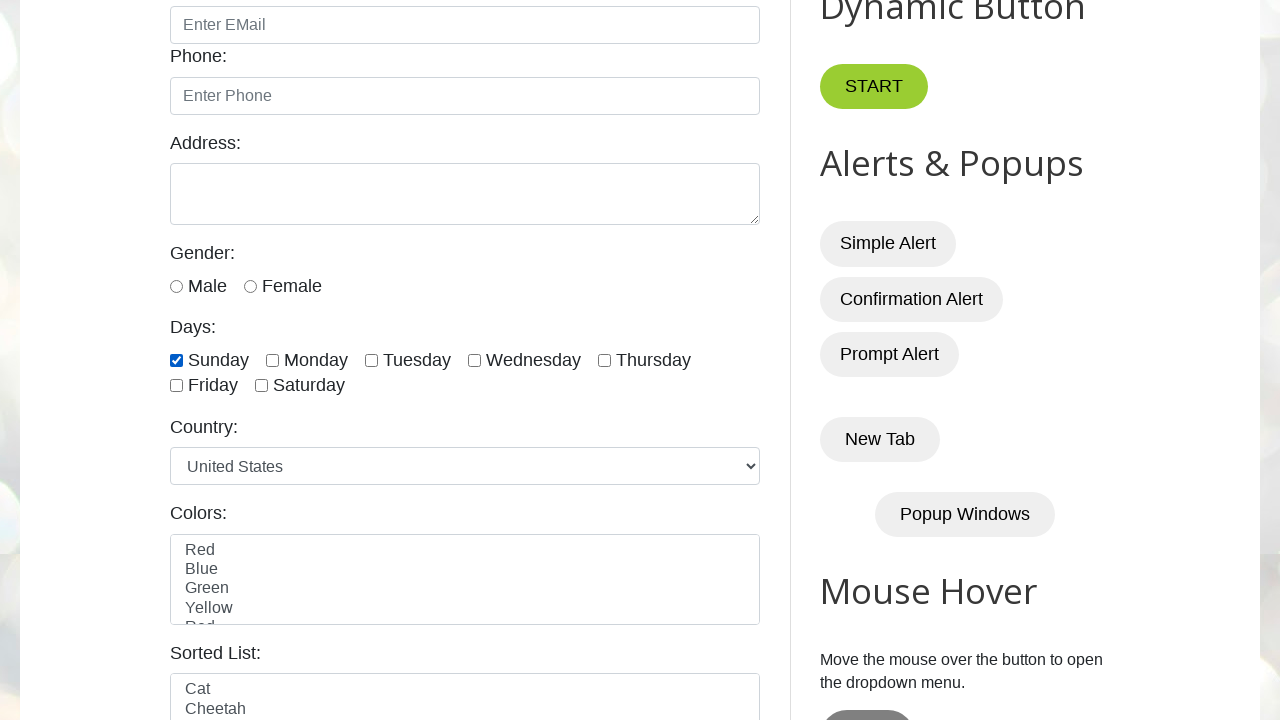

Clicked an unselected checkbox to select it at (272, 360) on xpath=//*[@class='form-check-input'][@type='checkbox'] >> nth=1
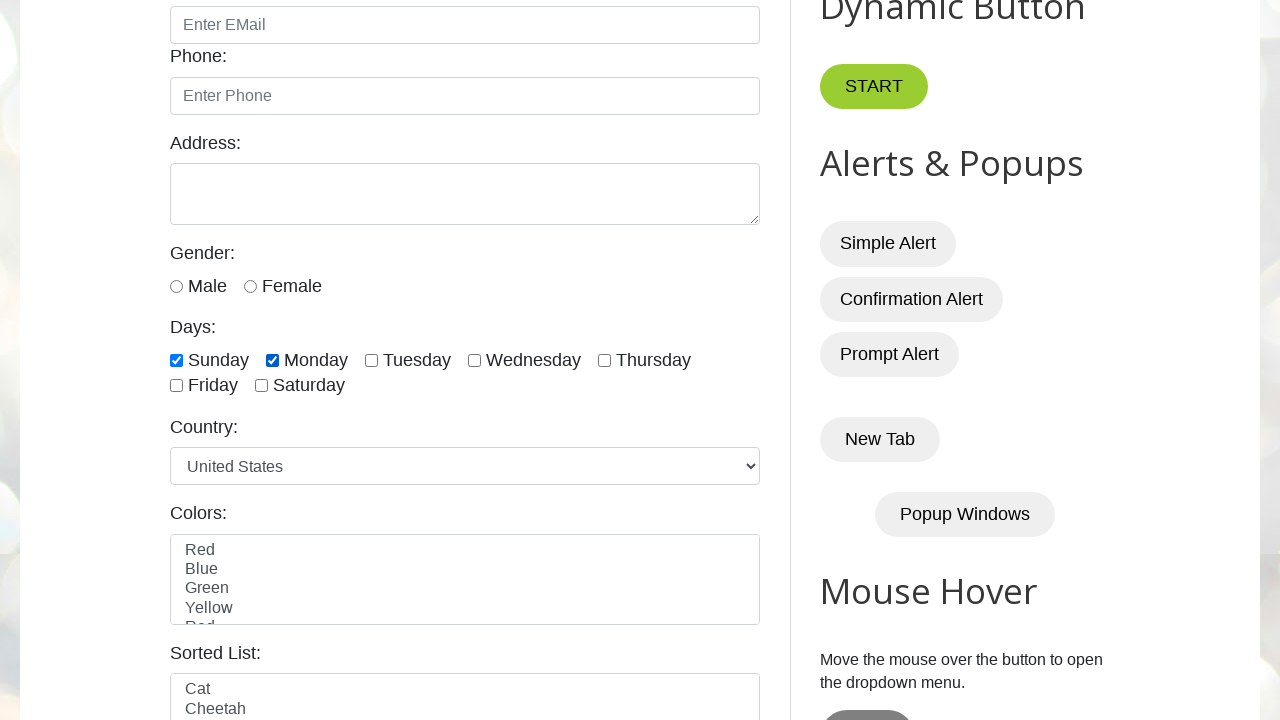

Clicked an unselected checkbox to select it at (372, 360) on xpath=//*[@class='form-check-input'][@type='checkbox'] >> nth=2
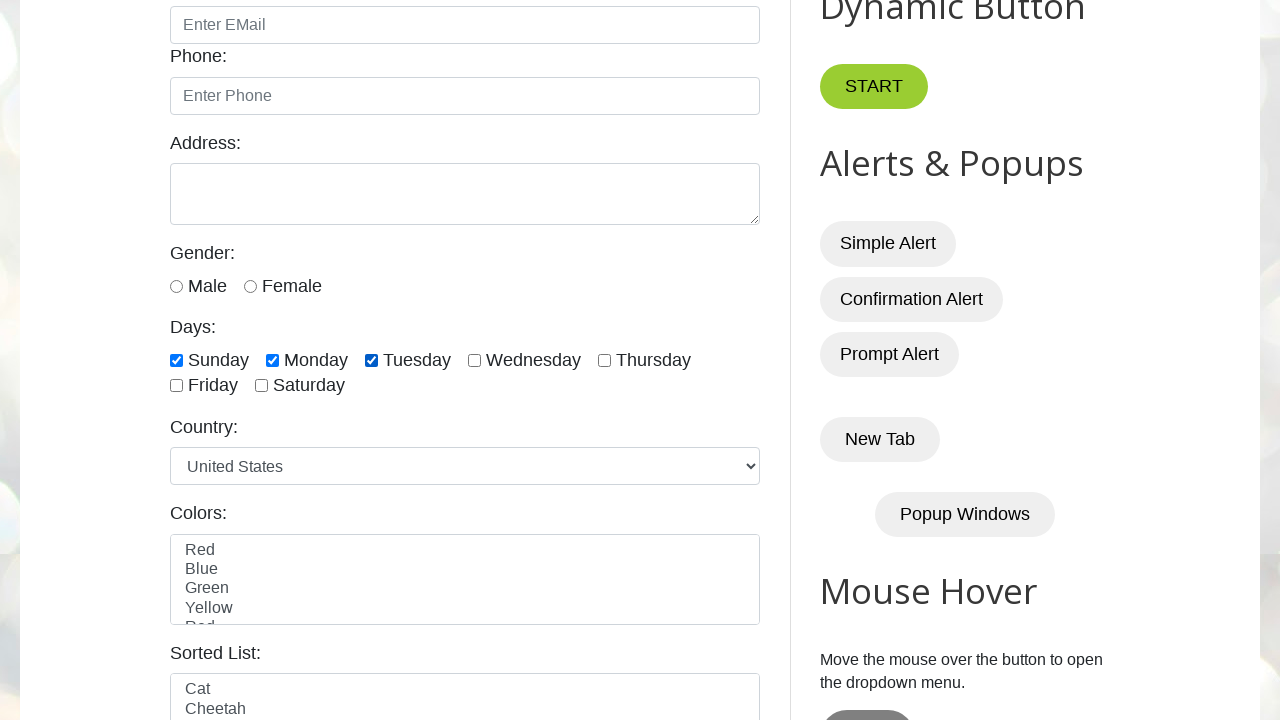

Clicked an unselected checkbox to select it at (474, 360) on xpath=//*[@class='form-check-input'][@type='checkbox'] >> nth=3
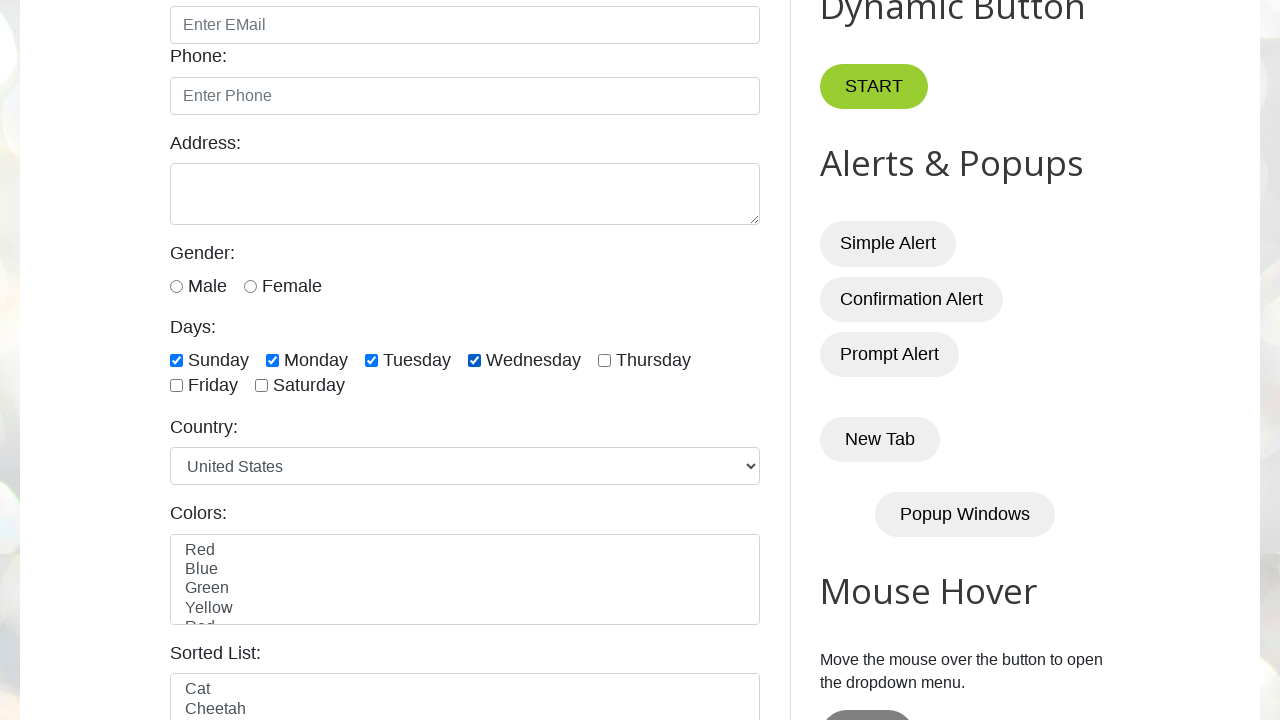

Clicked an unselected checkbox to select it at (604, 360) on xpath=//*[@class='form-check-input'][@type='checkbox'] >> nth=4
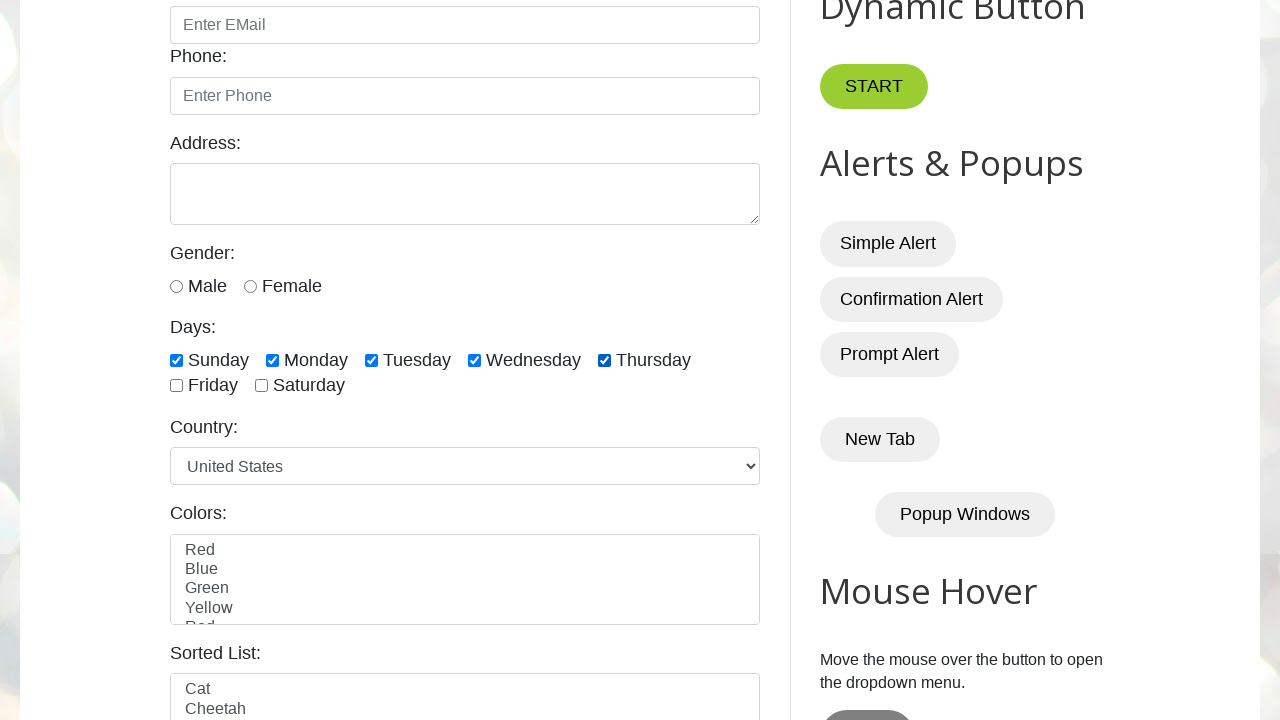

Clicked an unselected checkbox to select it at (176, 386) on xpath=//*[@class='form-check-input'][@type='checkbox'] >> nth=5
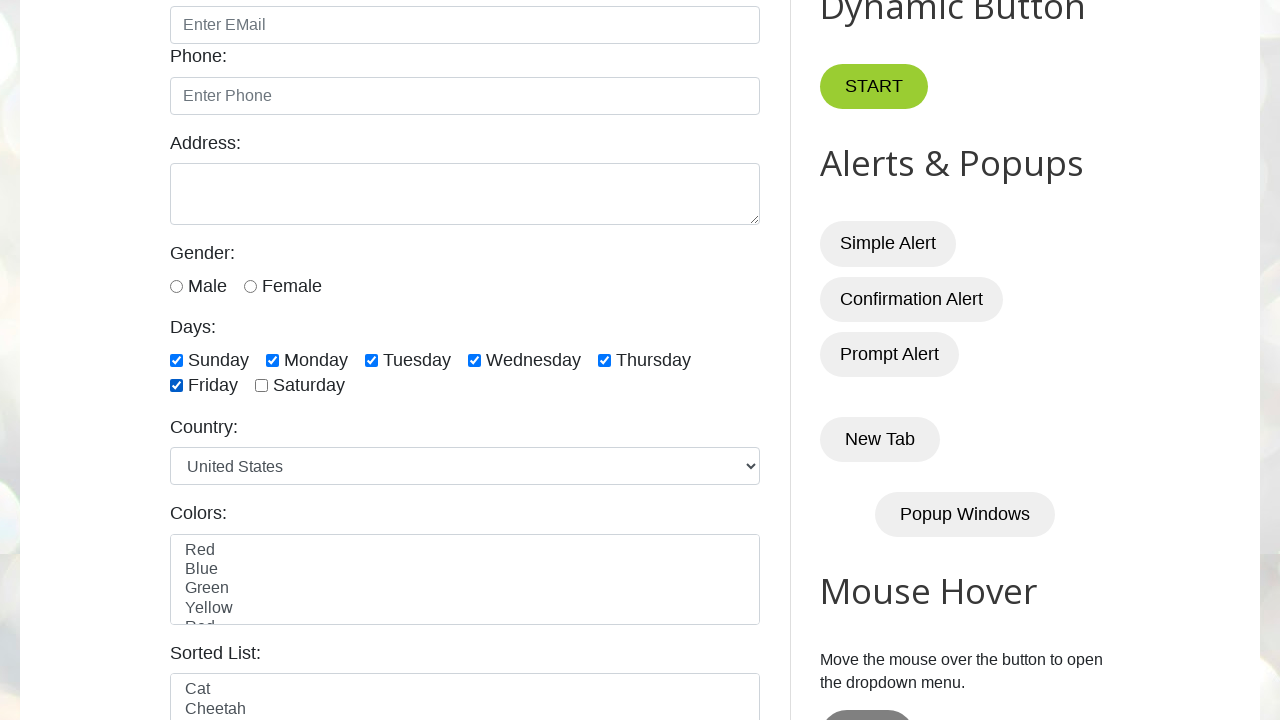

Clicked an unselected checkbox to select it at (262, 386) on xpath=//*[@class='form-check-input'][@type='checkbox'] >> nth=6
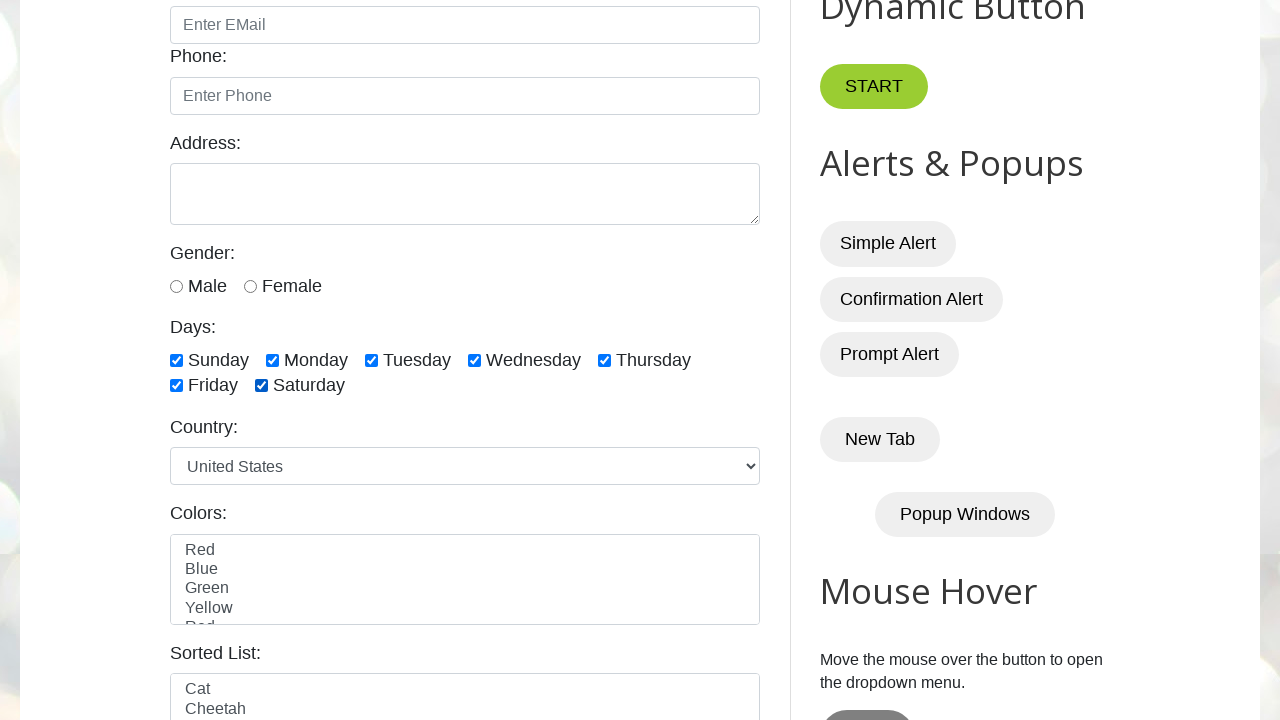

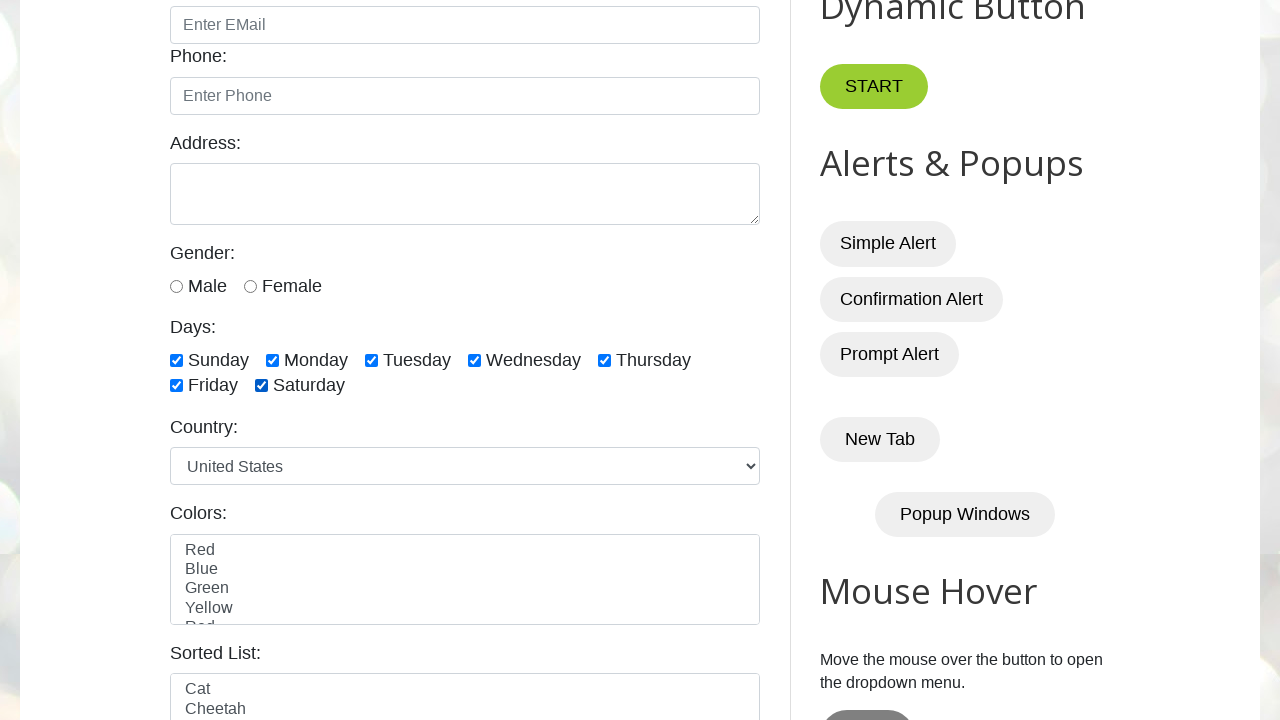